Tests that the Clear completed button displays the correct text when items are completed.

Starting URL: https://demo.playwright.dev/todomvc

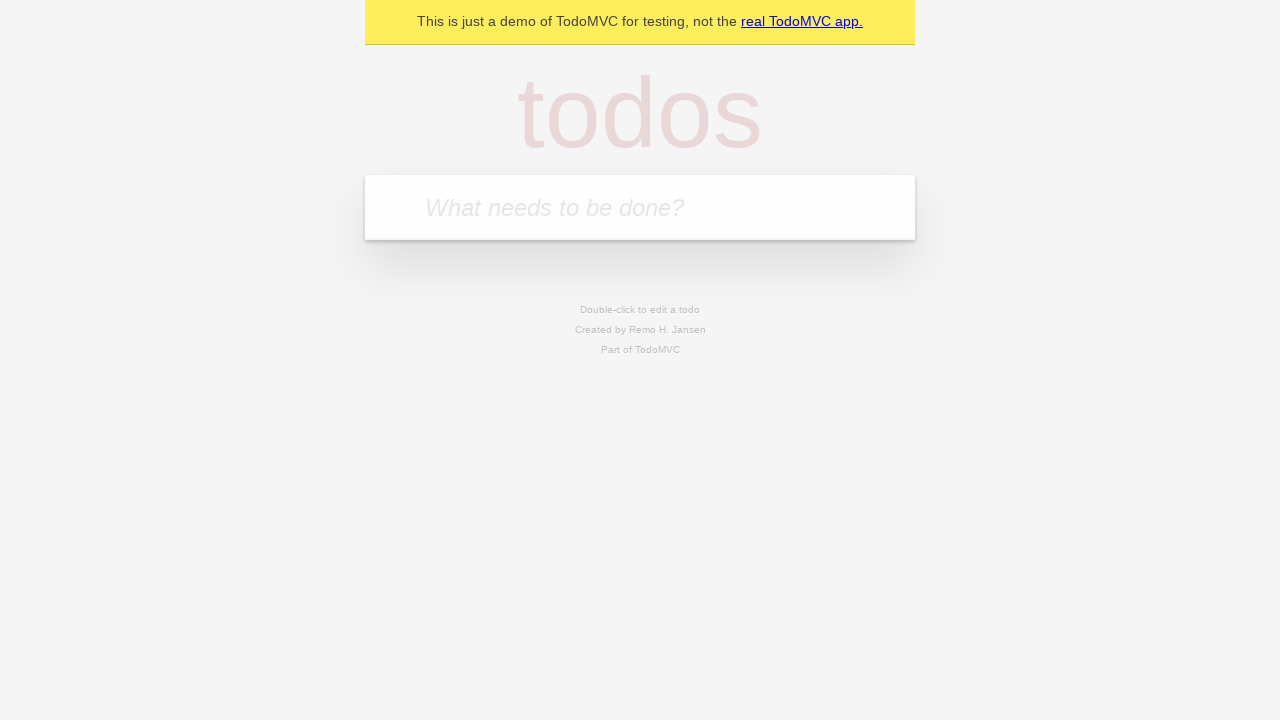

Filled todo input with 'buy some cheese' on internal:attr=[placeholder="What needs to be done?"i]
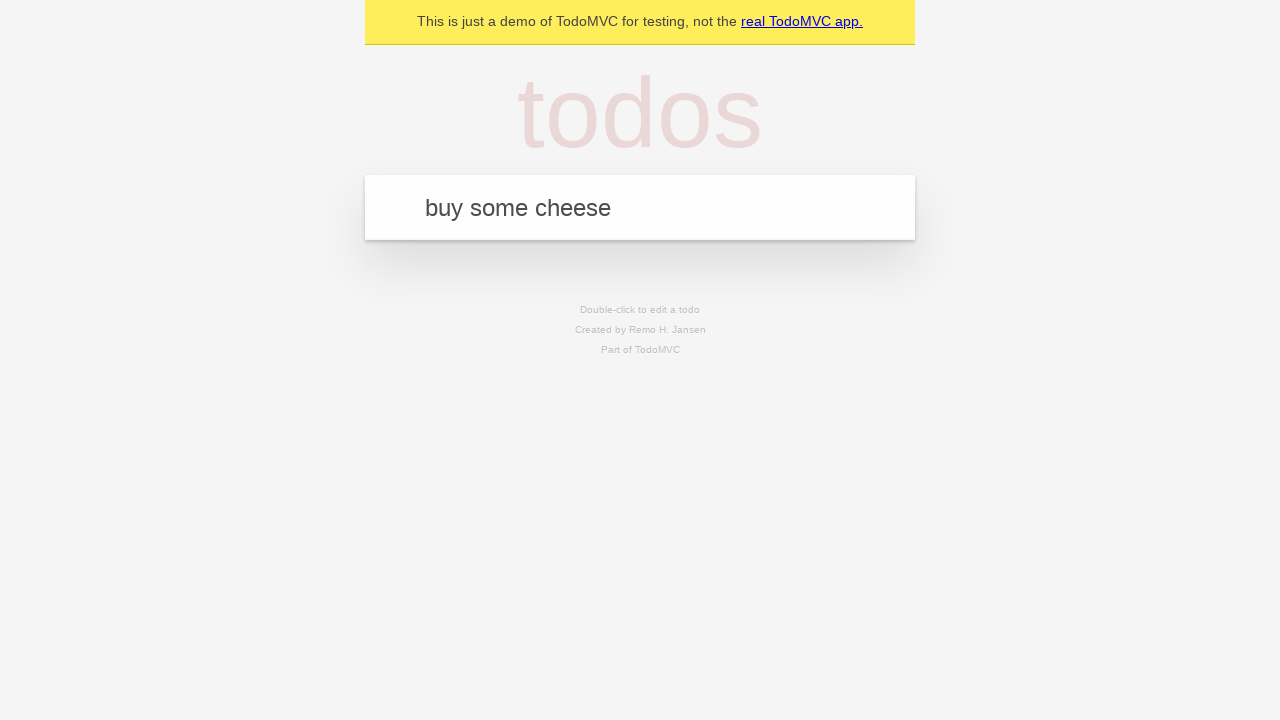

Pressed Enter to add first todo item on internal:attr=[placeholder="What needs to be done?"i]
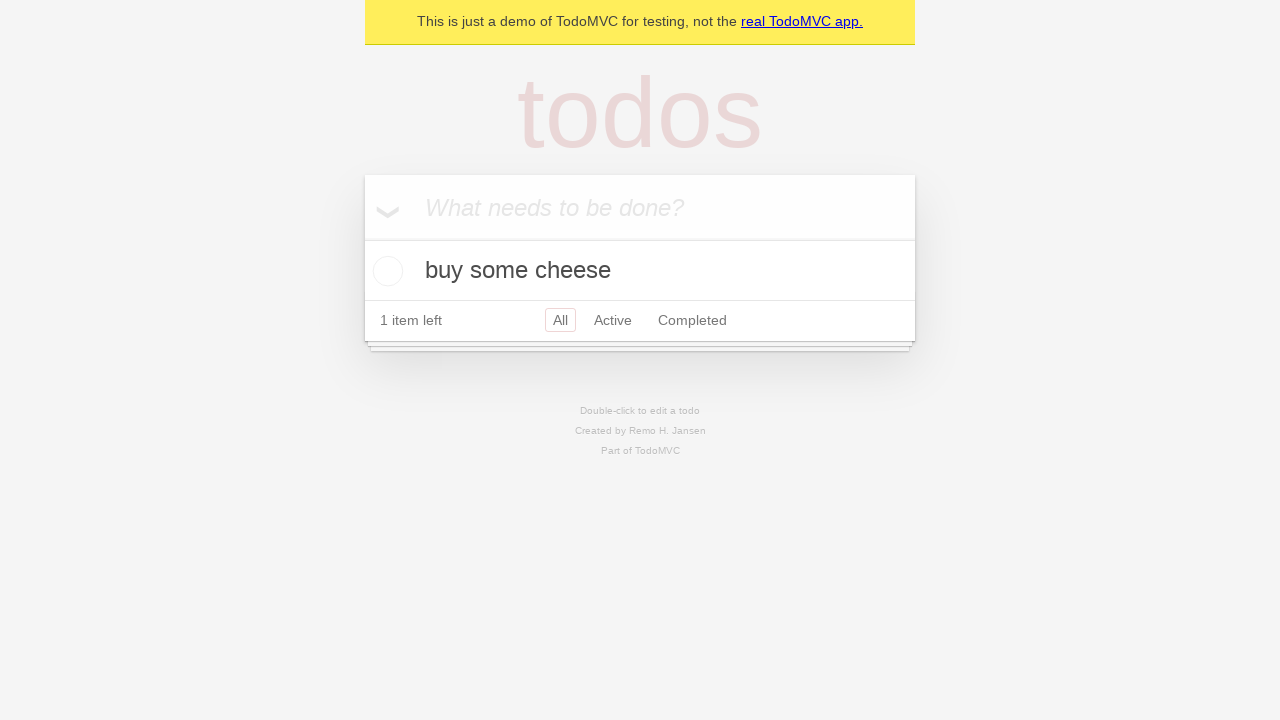

Filled todo input with 'feed the cat' on internal:attr=[placeholder="What needs to be done?"i]
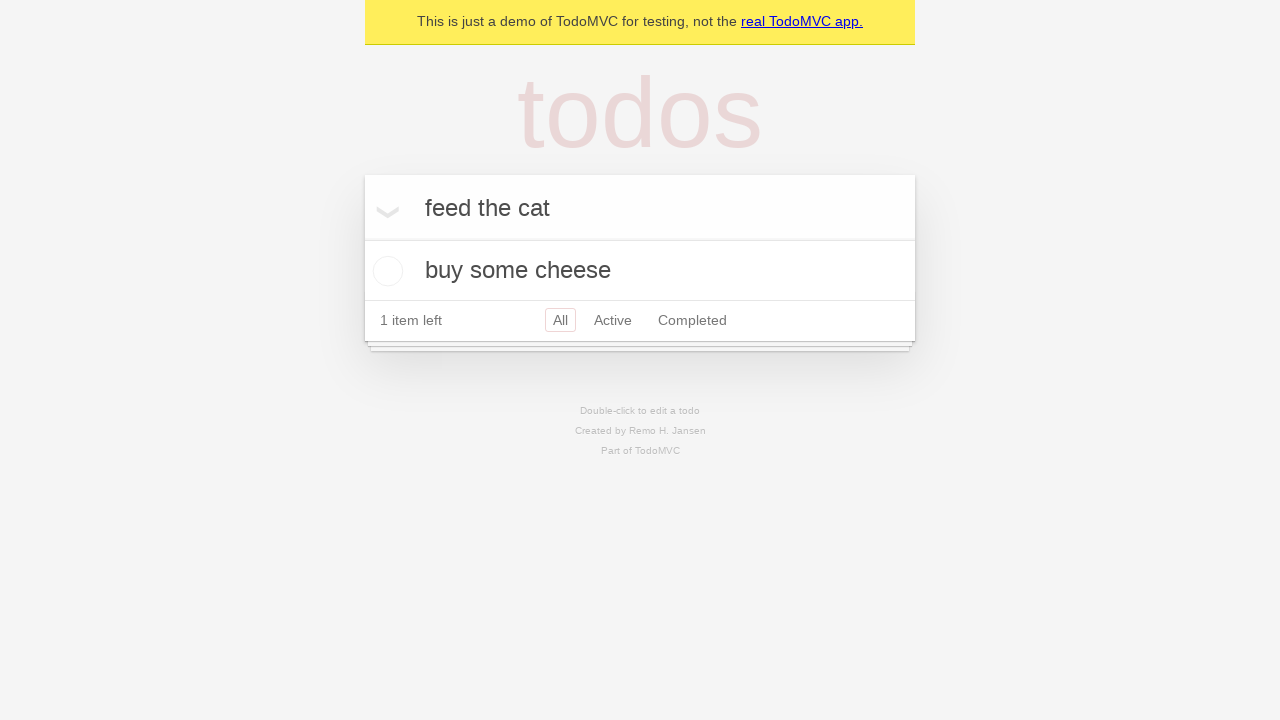

Pressed Enter to add second todo item on internal:attr=[placeholder="What needs to be done?"i]
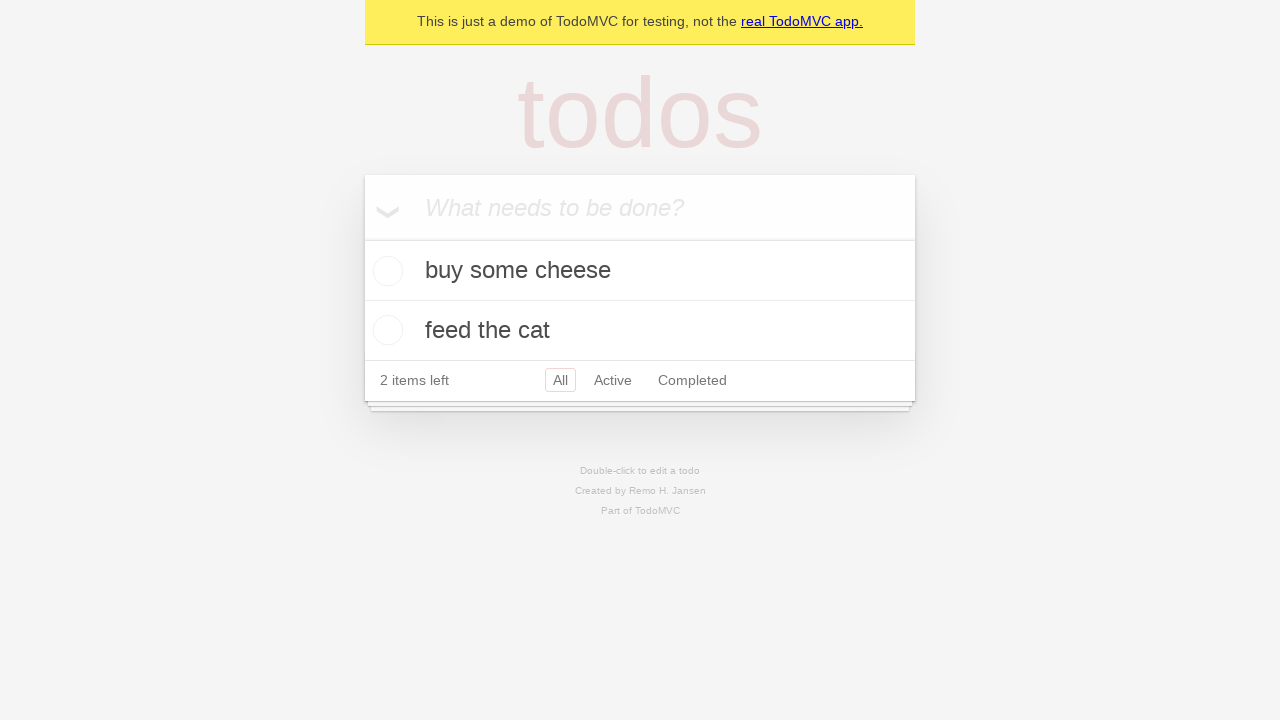

Filled todo input with 'book a doctors appointment' on internal:attr=[placeholder="What needs to be done?"i]
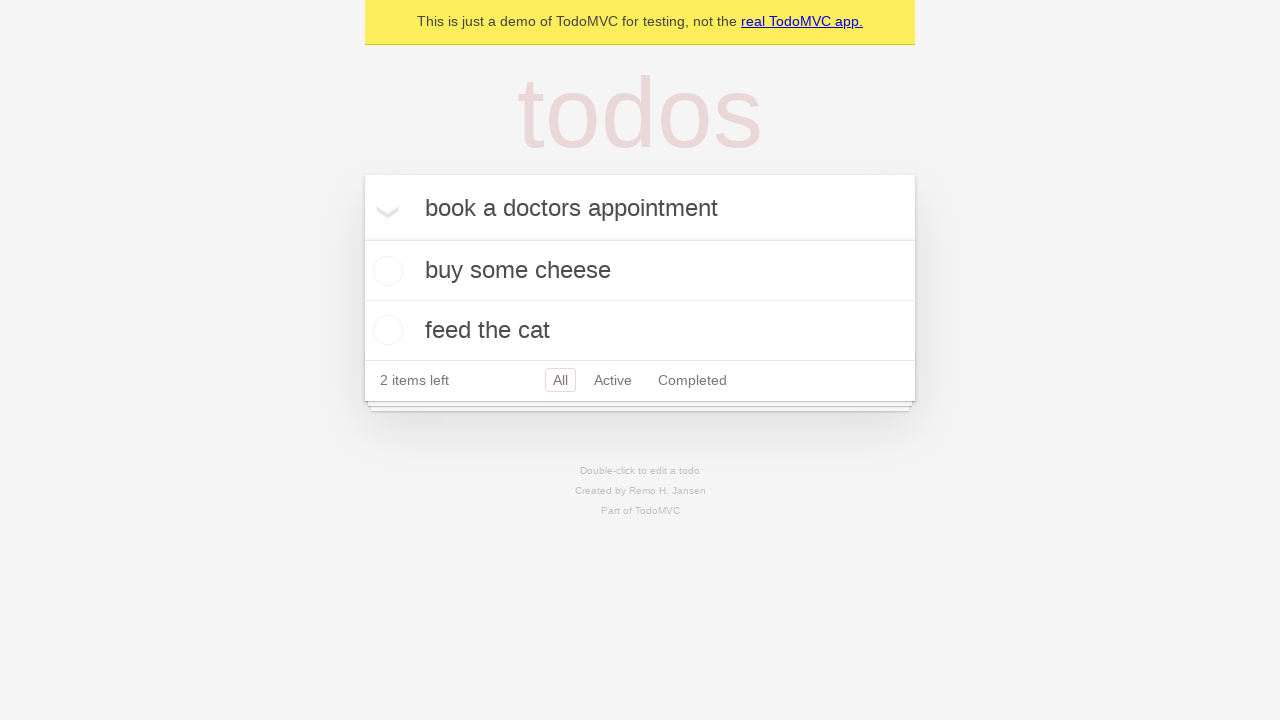

Pressed Enter to add third todo item on internal:attr=[placeholder="What needs to be done?"i]
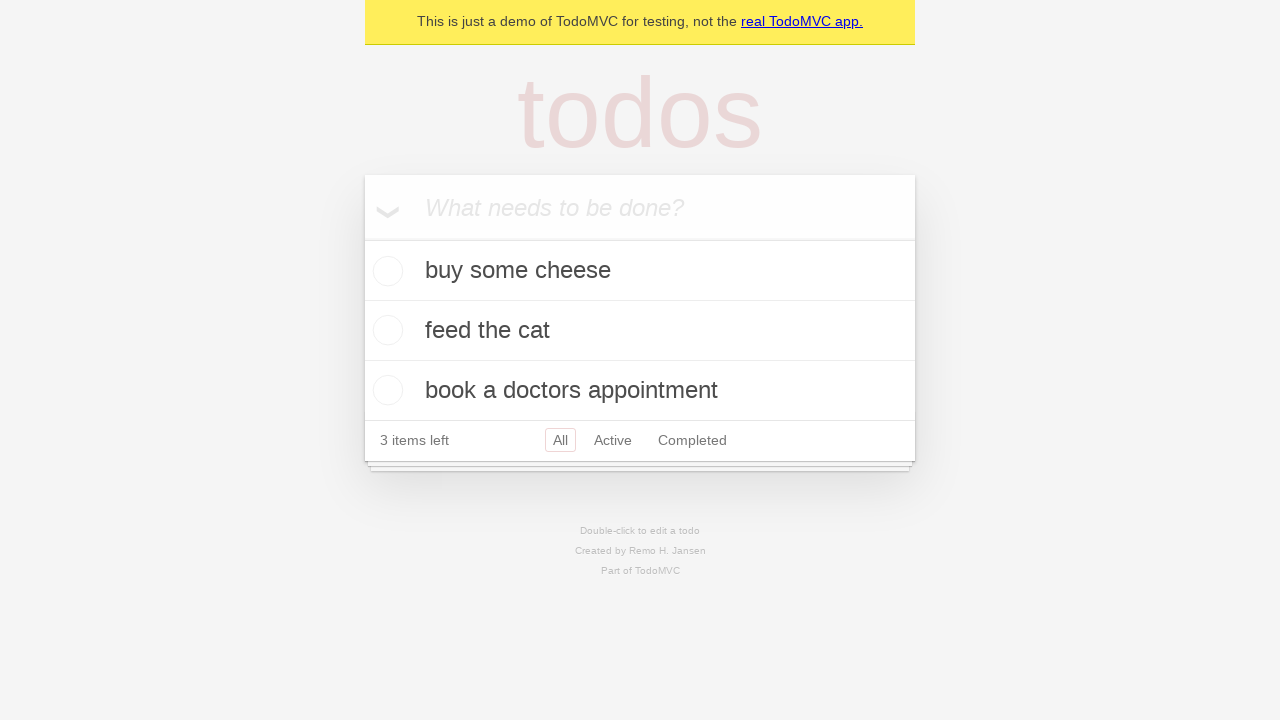

Checked the first todo item as completed at (385, 271) on .todo-list li .toggle >> nth=0
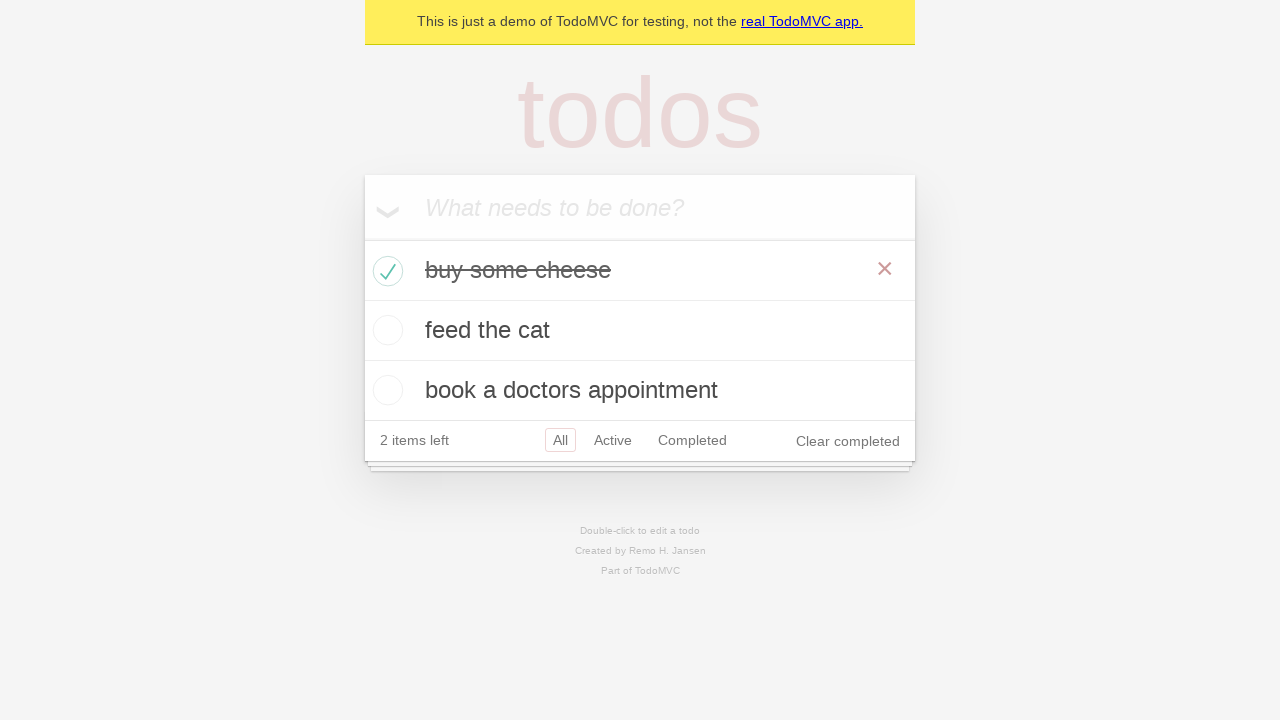

Clear completed button appeared on page
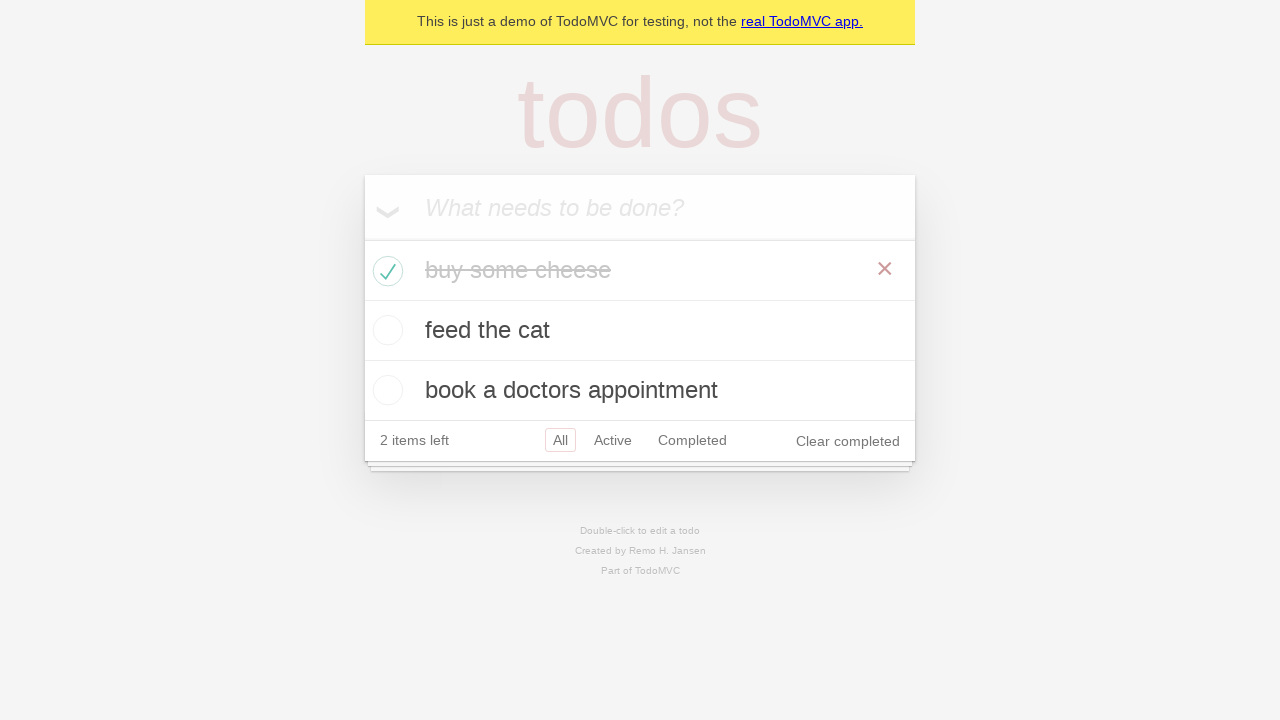

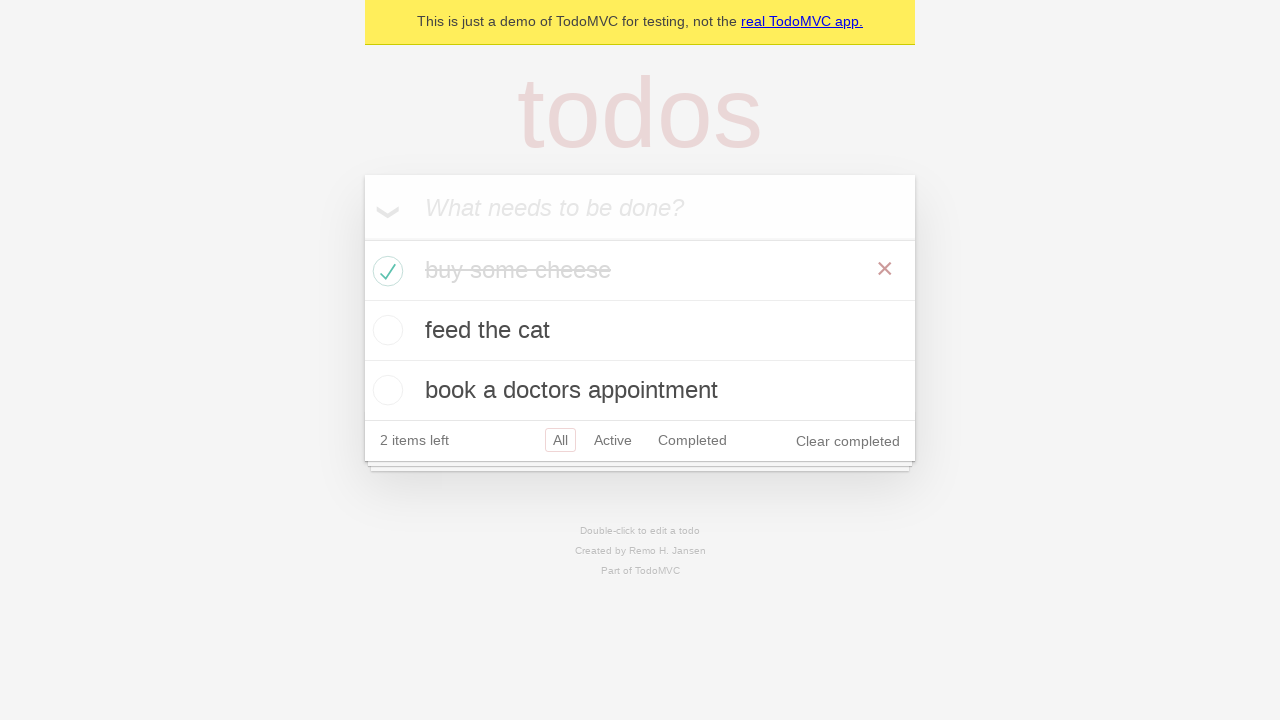